Tests the search functionality on Cruz Verde pharmacy website by entering a medication name in the search box, submitting the search, and waiting for product results to load.

Starting URL: https://www.cruzverde.com.co/

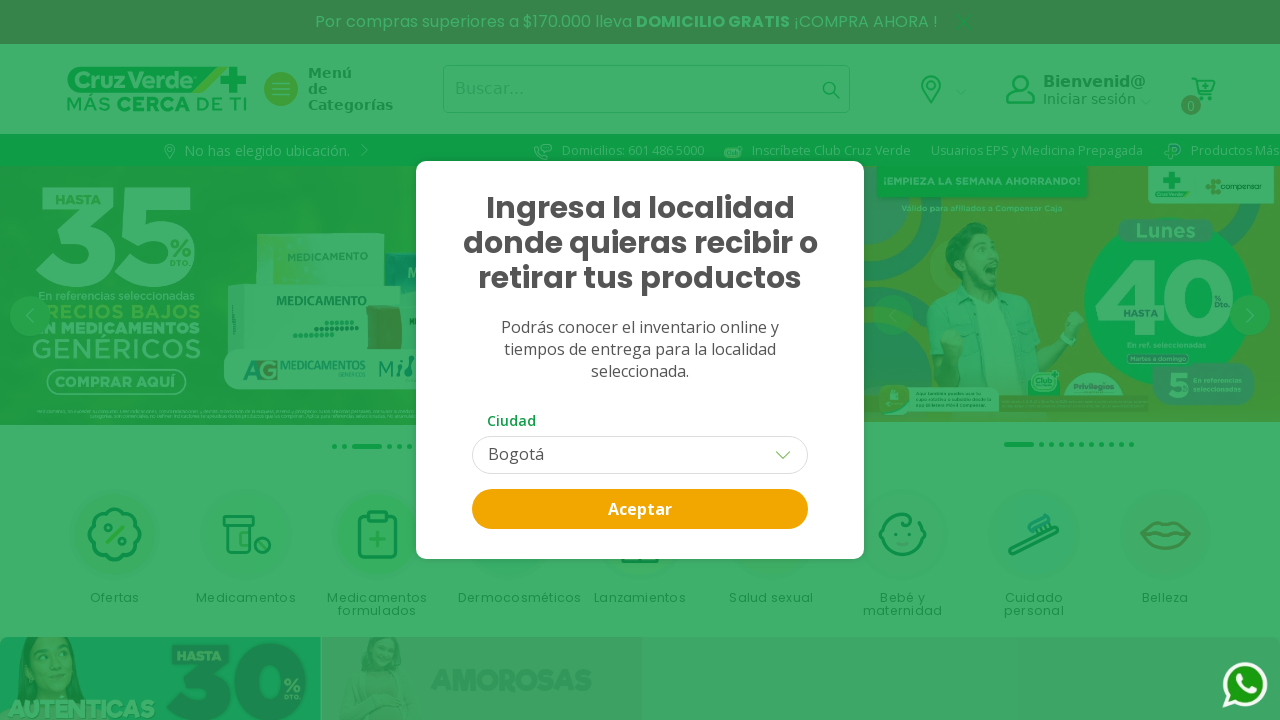

Waited for page to fully load (networkidle)
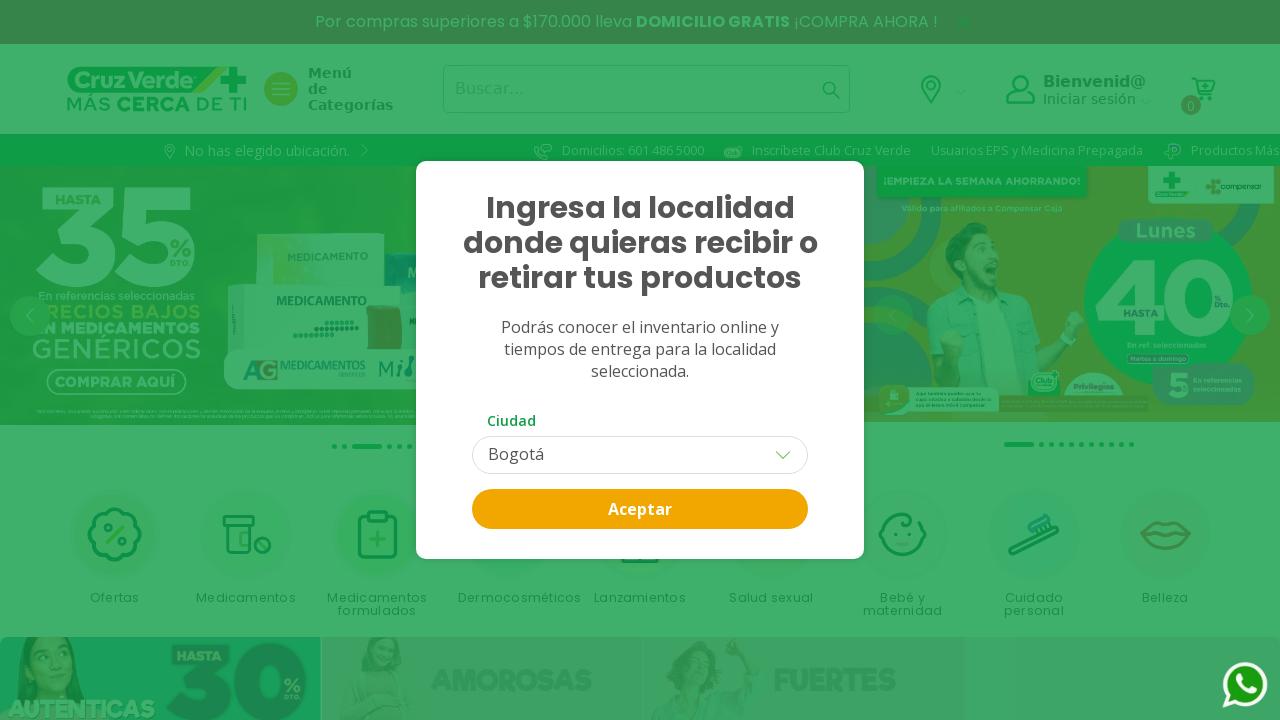

Filled search box with medication name 'Acetaminofen' on input[placeholder*="Buscar"]
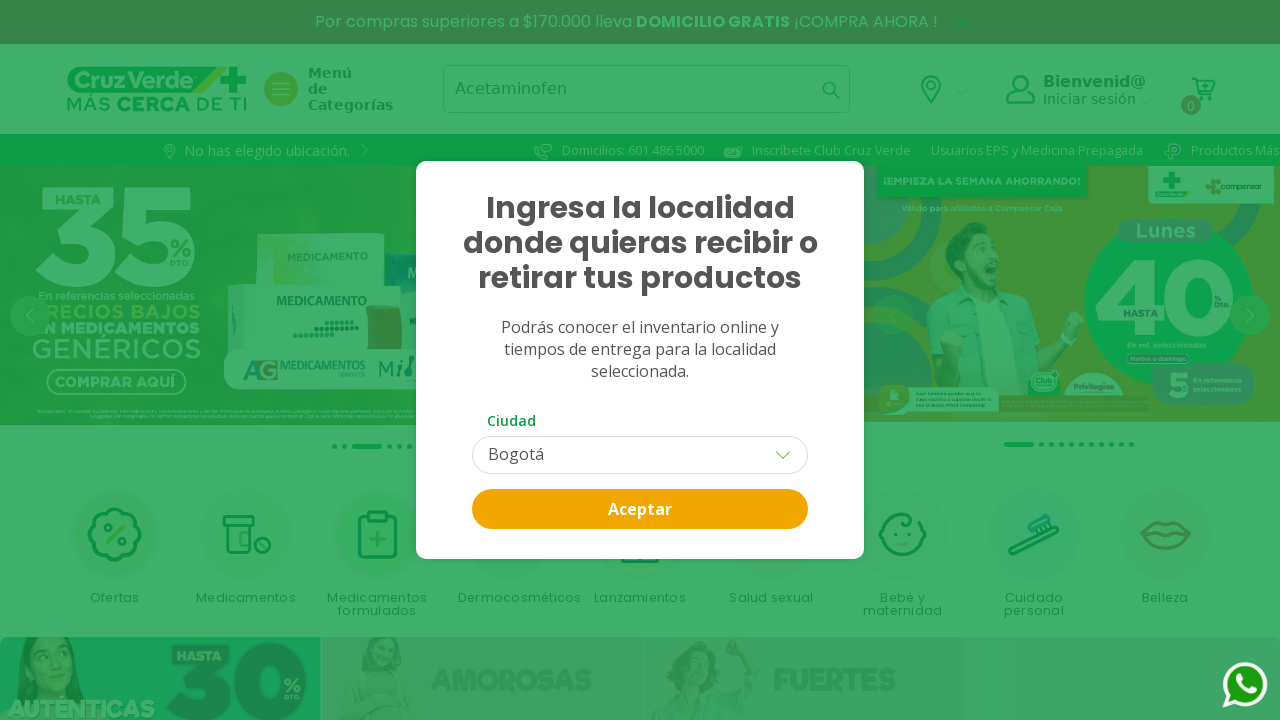

Pressed Enter to submit search for 'Acetaminofen' on input[placeholder*="Buscar"]
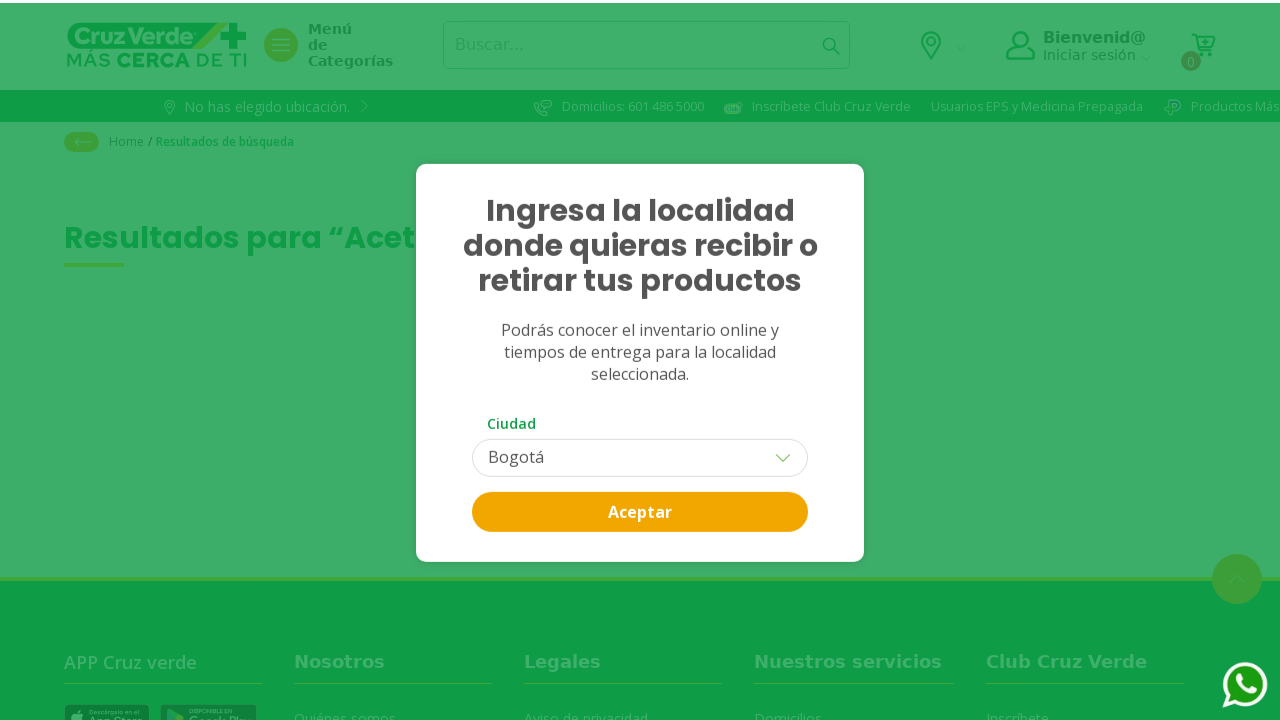

Product results loaded successfully
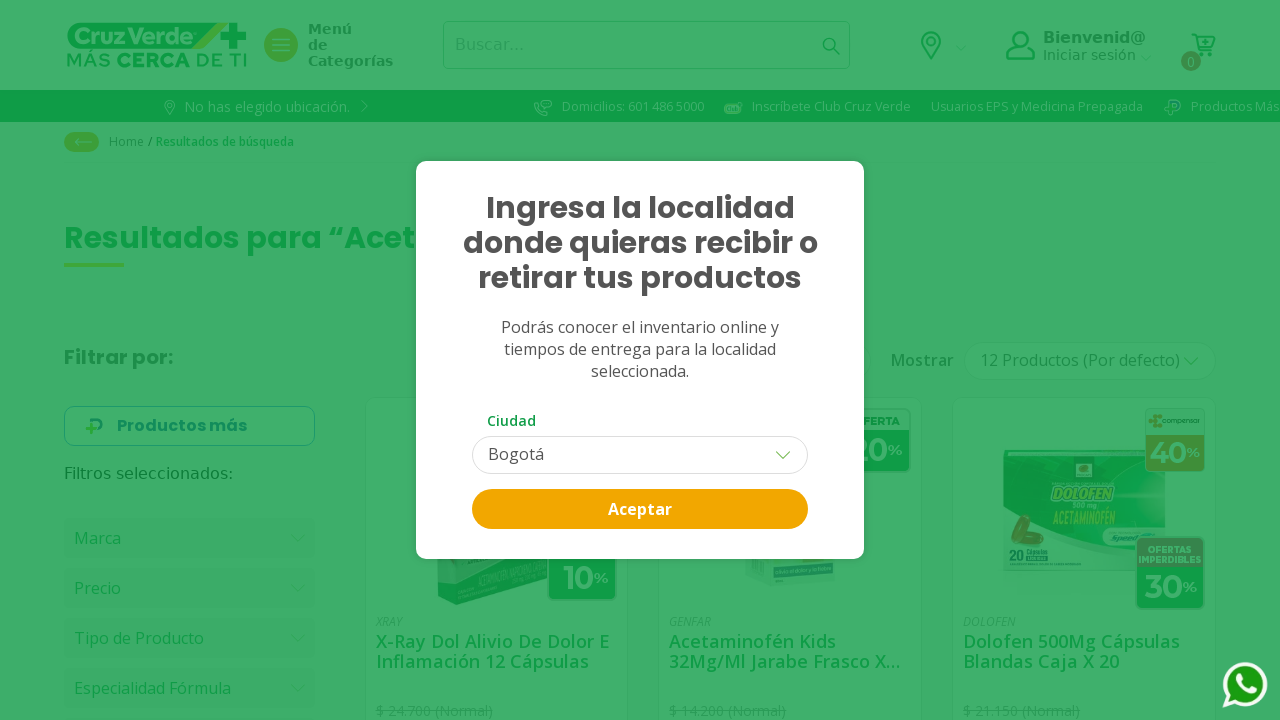

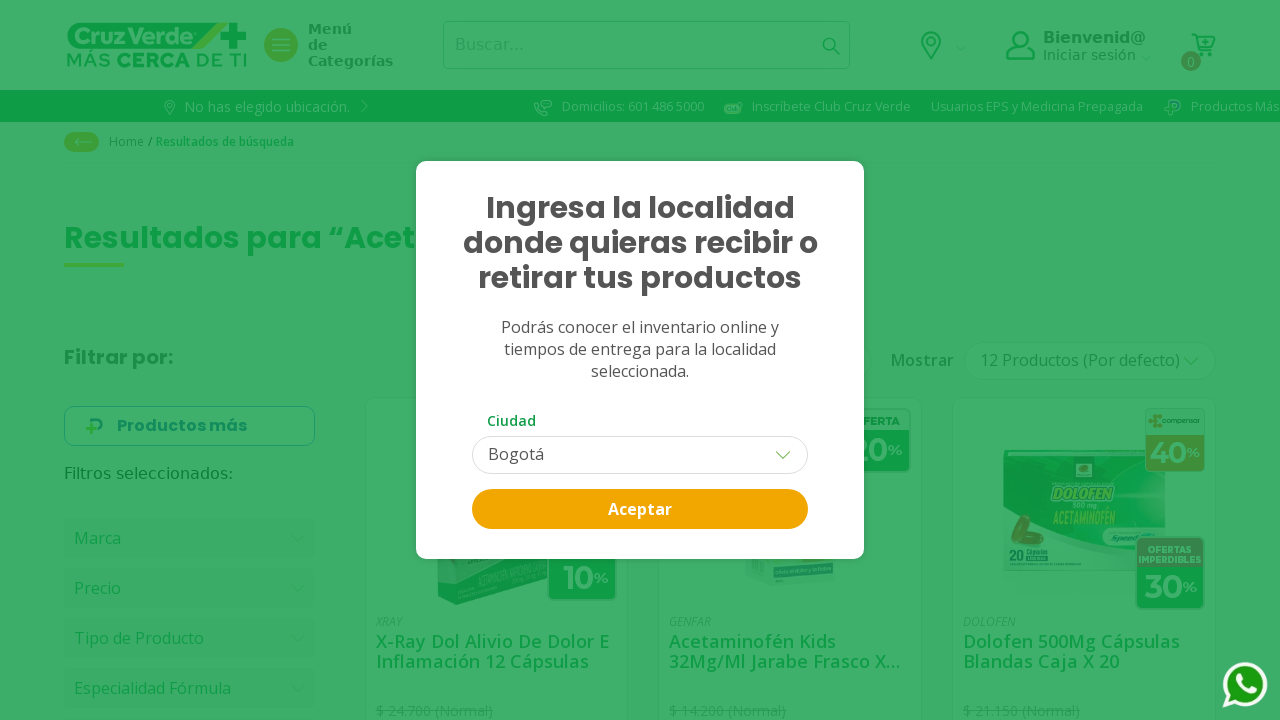